Navigates to an automation practice page and verifies that a web table with rows is present and loaded

Starting URL: https://rahulshettyacademy.com/AutomationPractice/

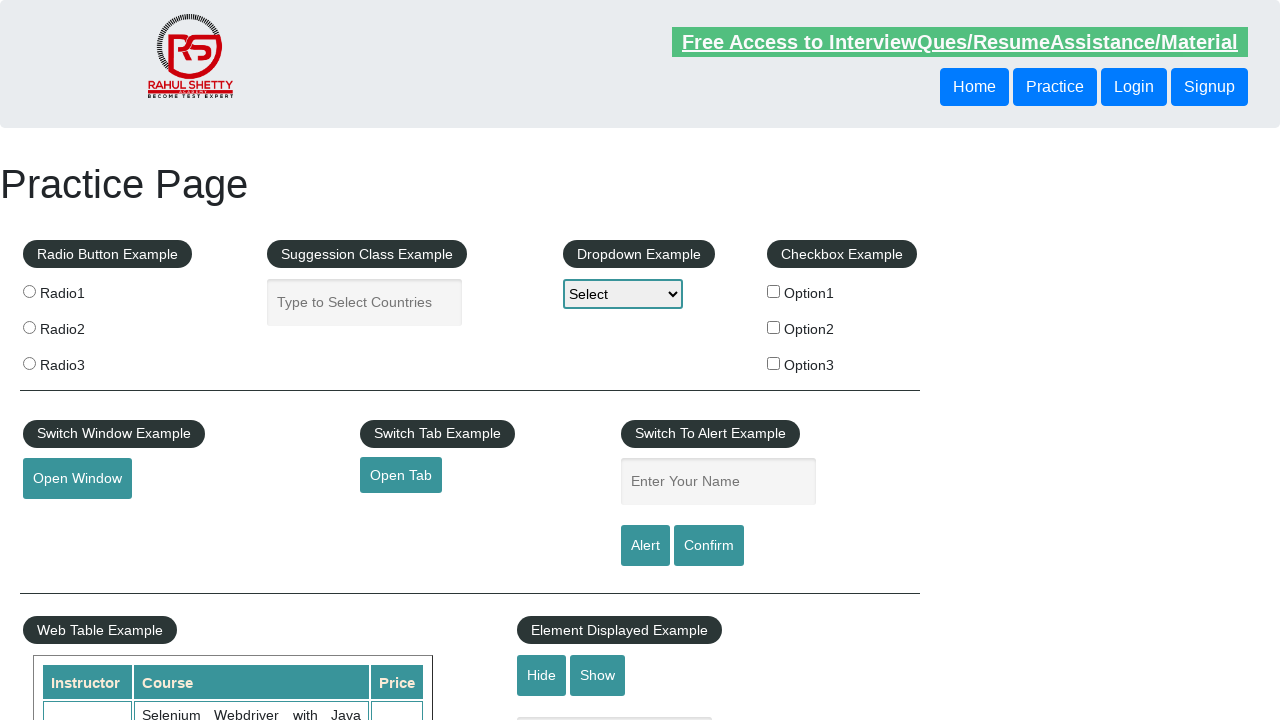

Navigated to automation practice page
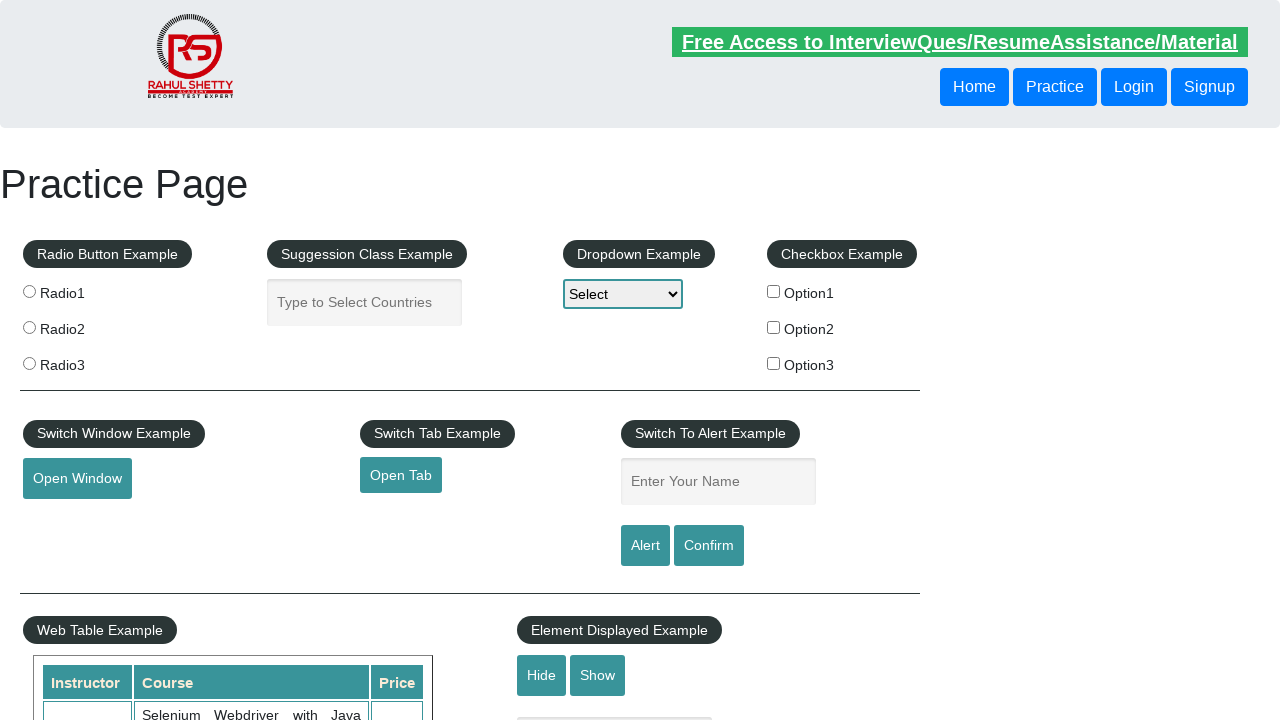

Web table with rows is now visible
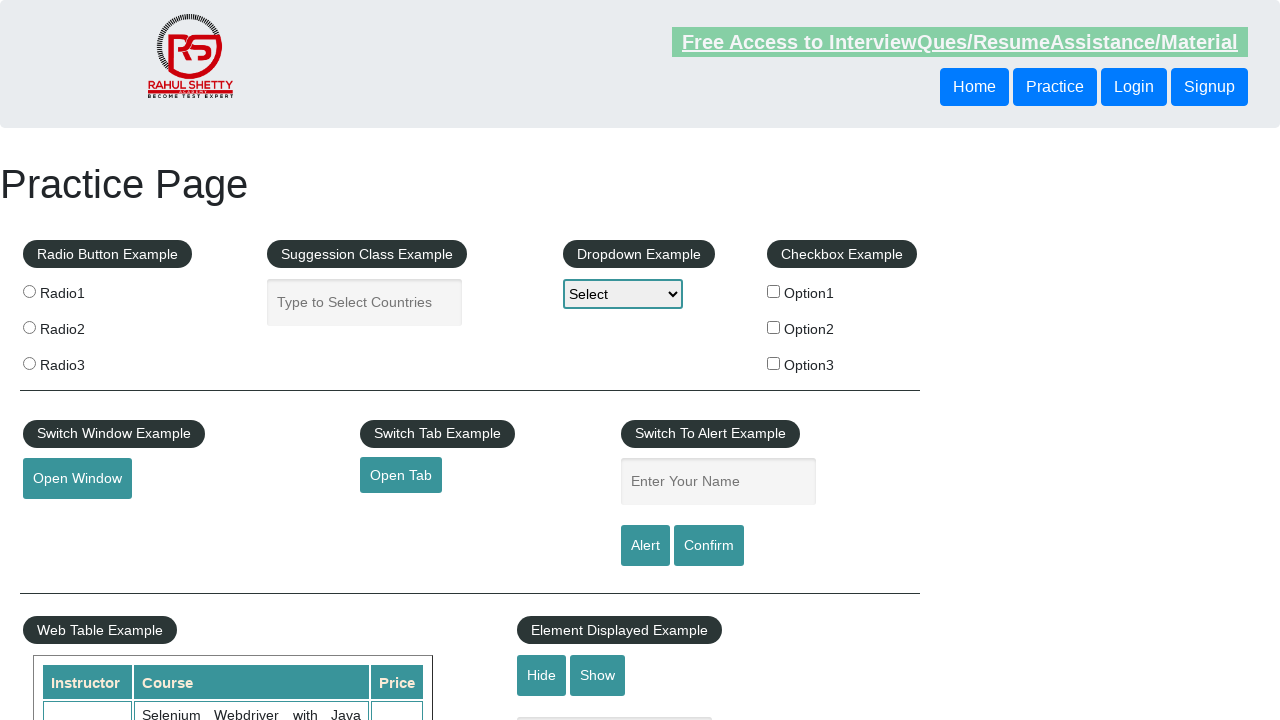

Located all rows in the web table
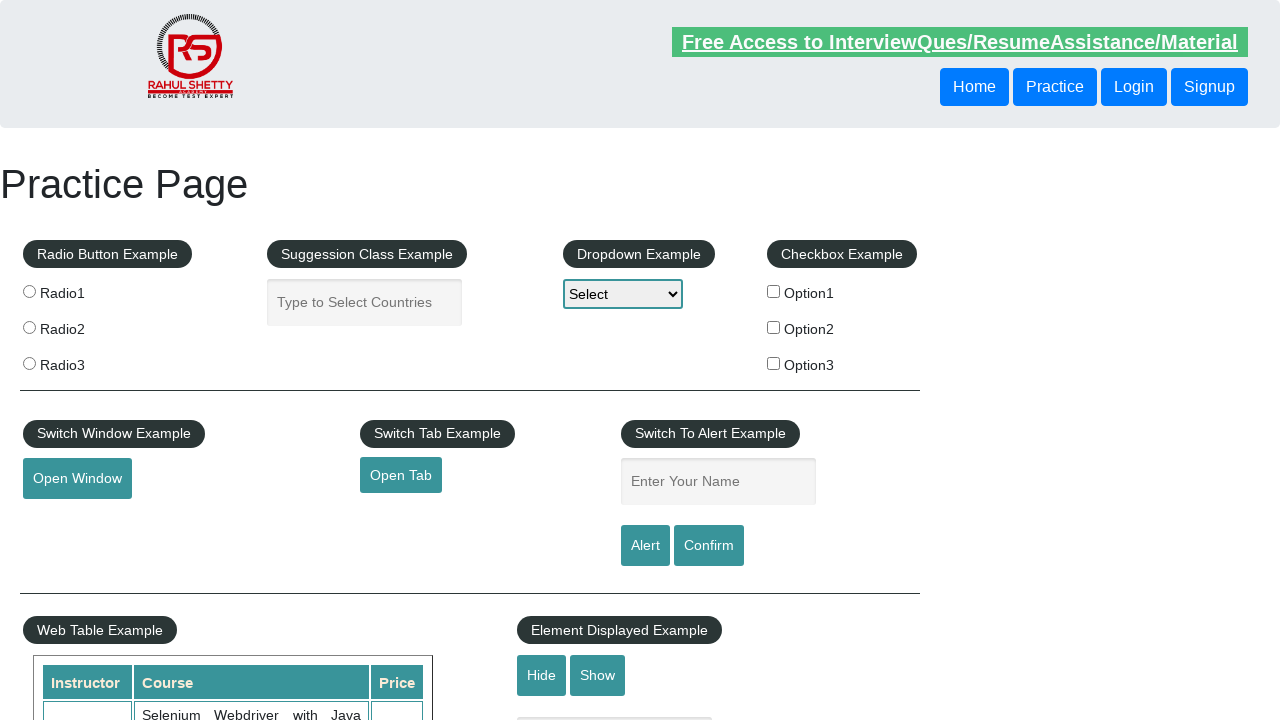

First row of the table is loaded and ready
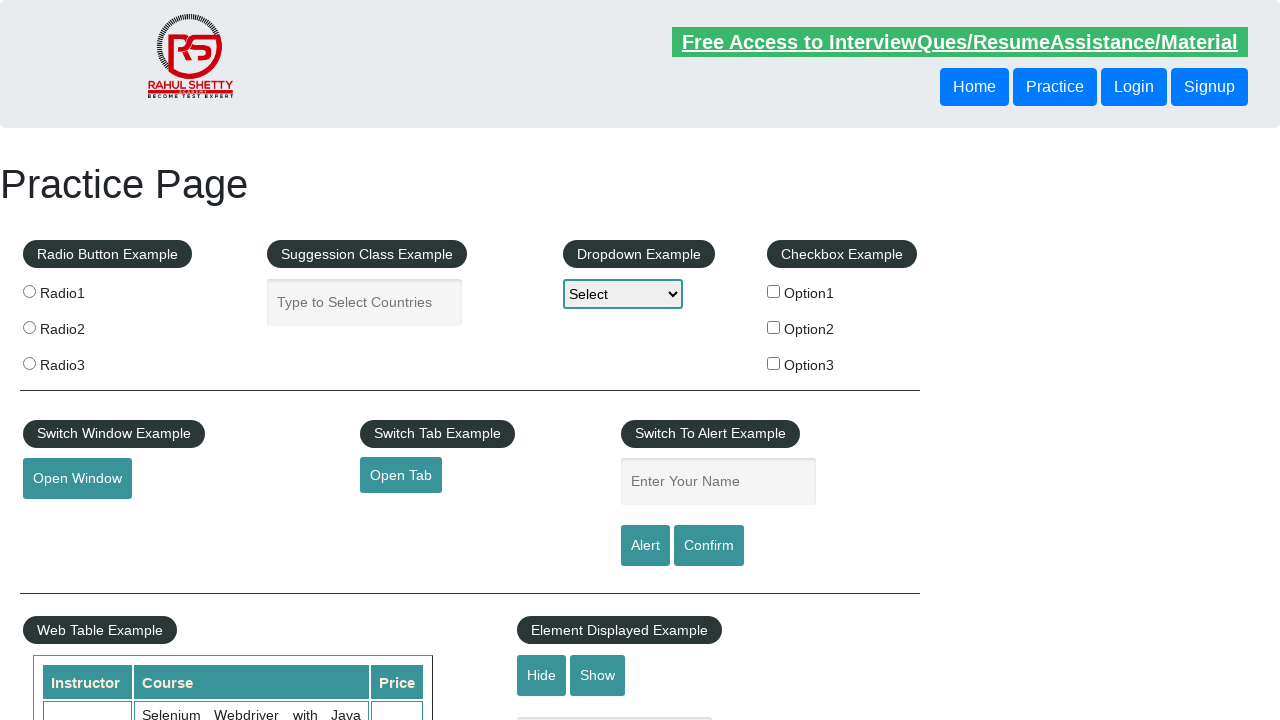

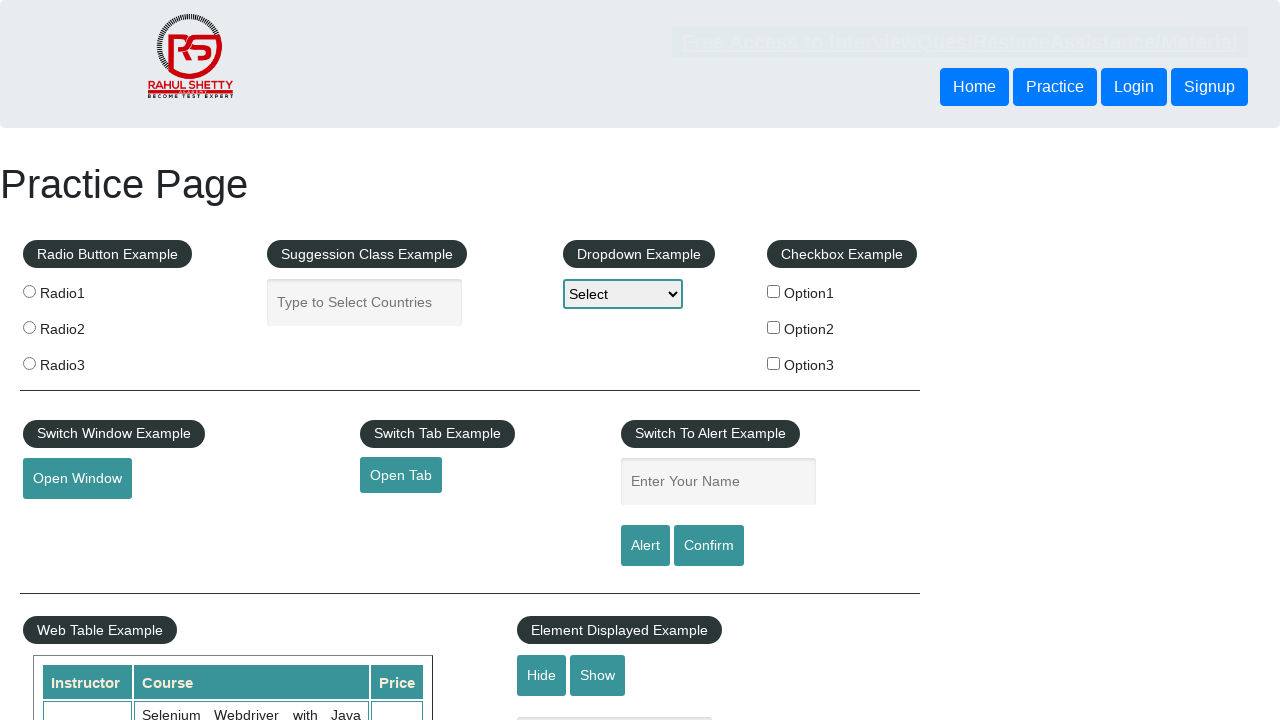